Tests user registration form validation by submitting with mismatched passwords and verifying the error message is displayed

Starting URL: https://practice.expandtesting.com/notes/app/register

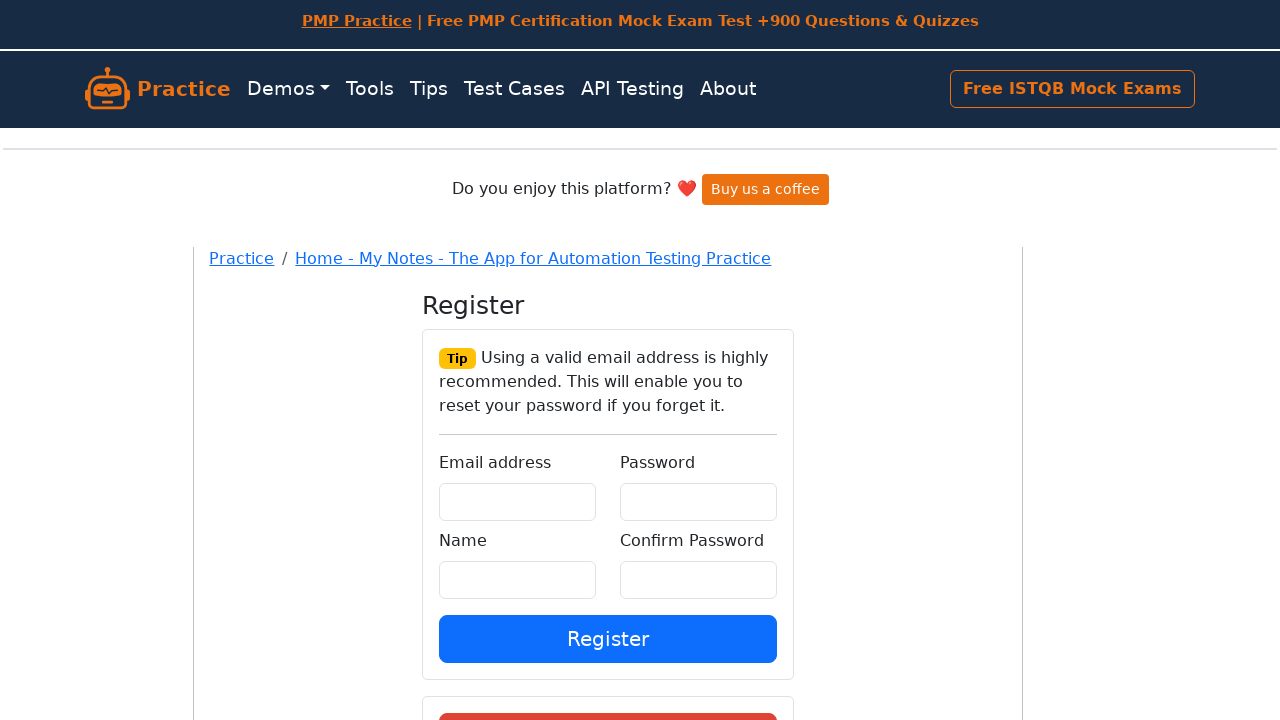

Clicked on the main container at (608, 421) on #root > div > div > div
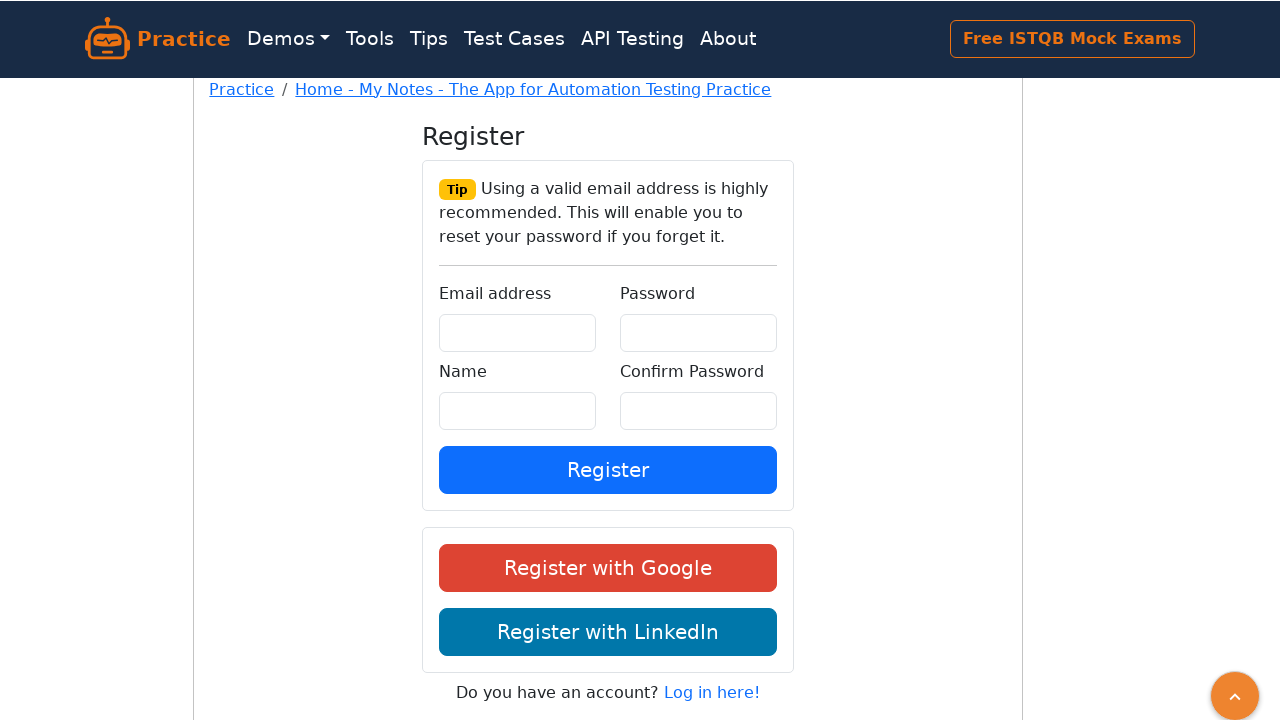

Filled email field with 'maria.jones@testcompany.com' on #email
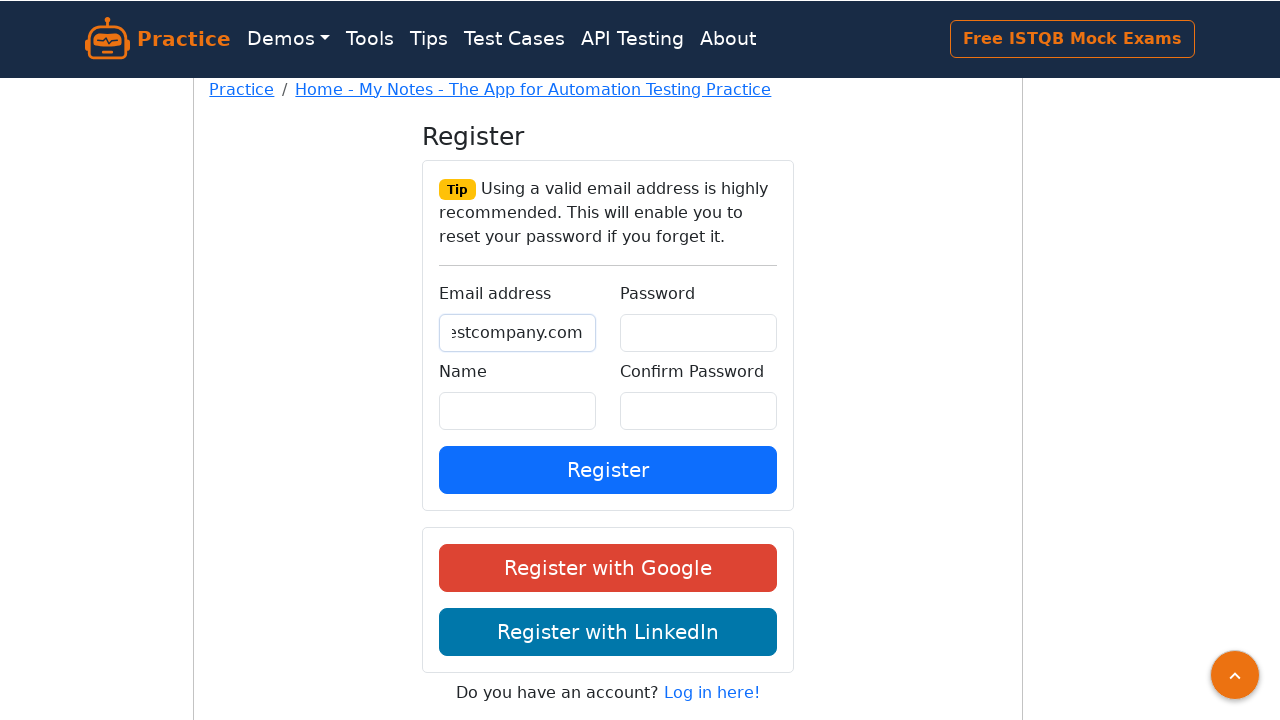

Filled password field with 'MyPassword456' on #password
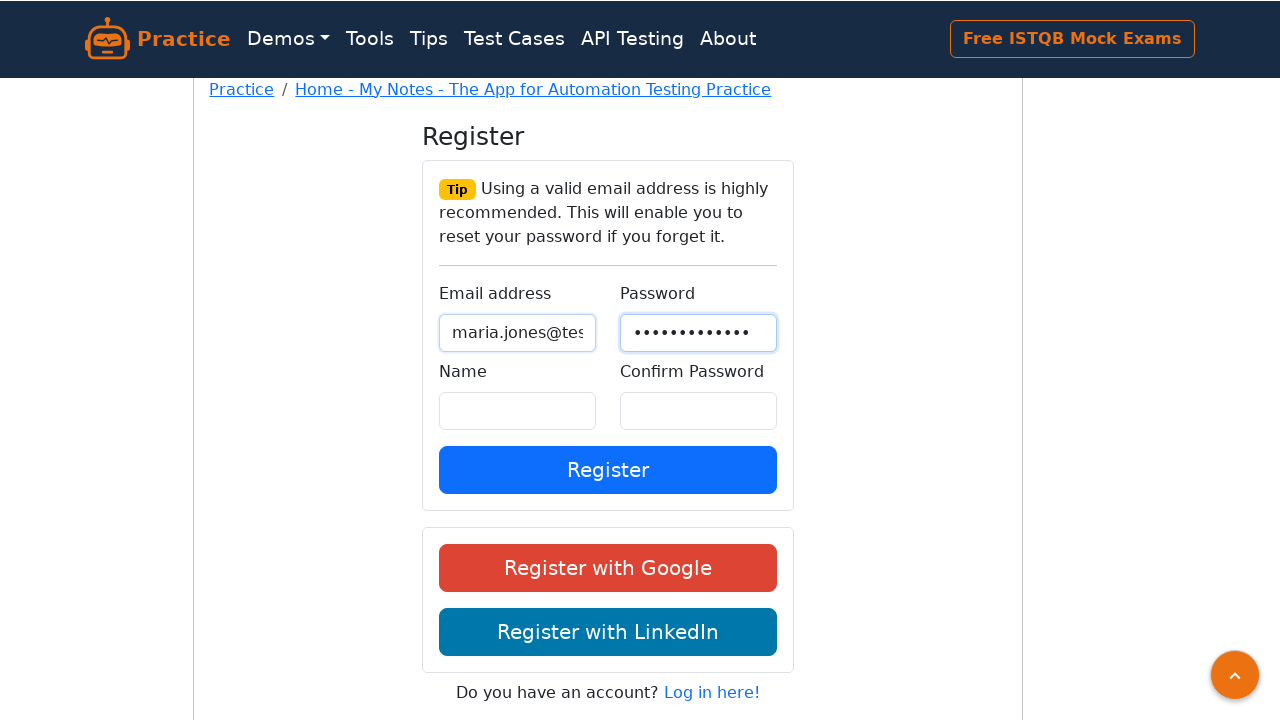

Filled confirm password field with mismatched password '@MyPassword456' on #confirmPassword
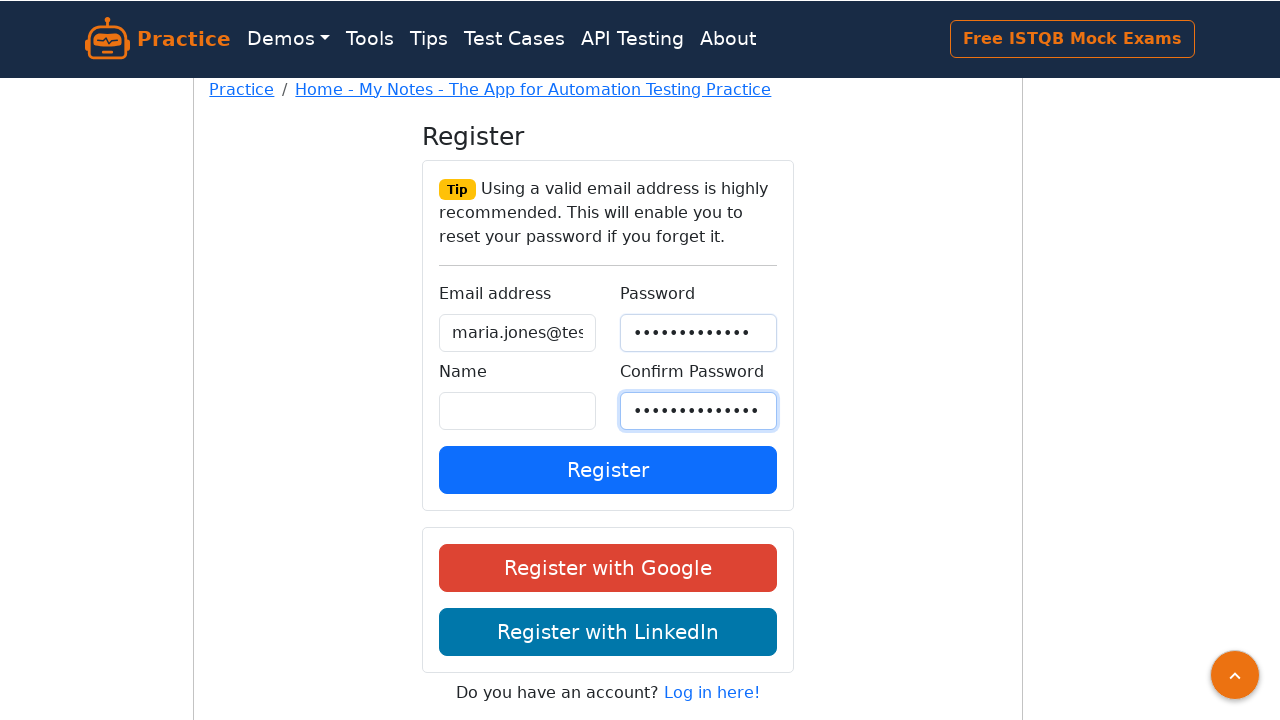

Filled name field with 'Maria Jones' on #name
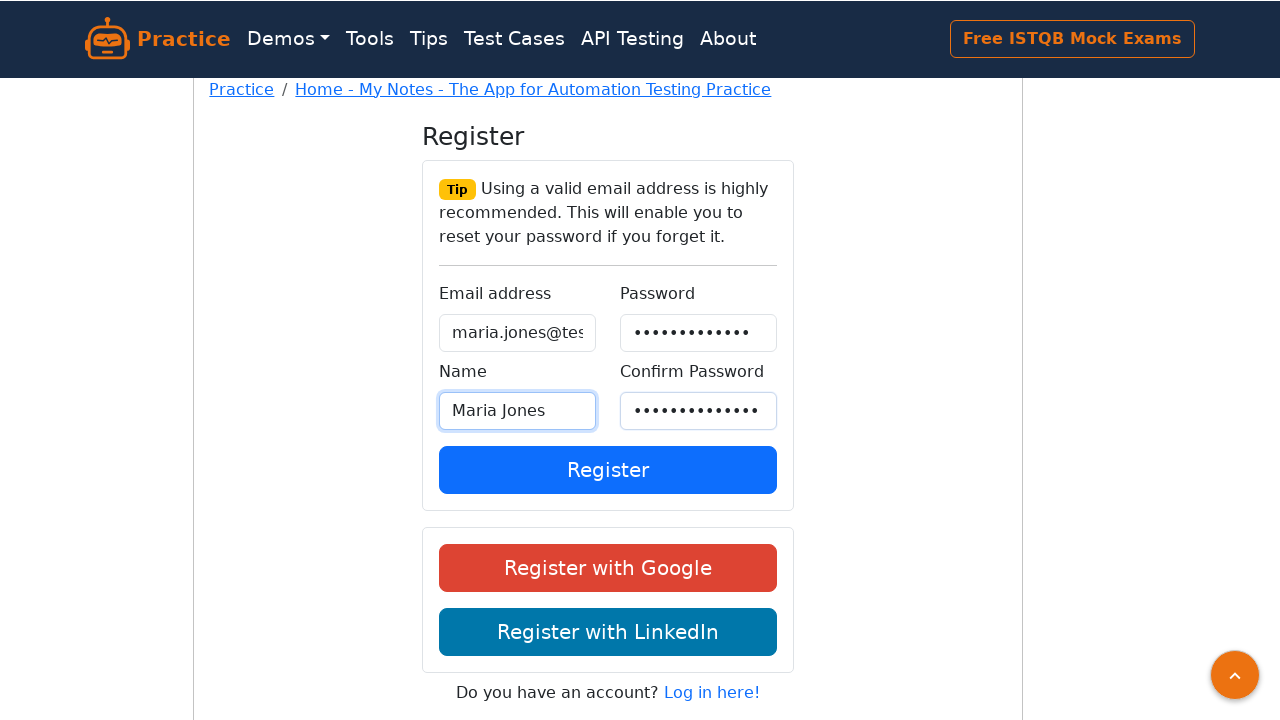

Clicked the register button at (608, 470) on div.form-group > button
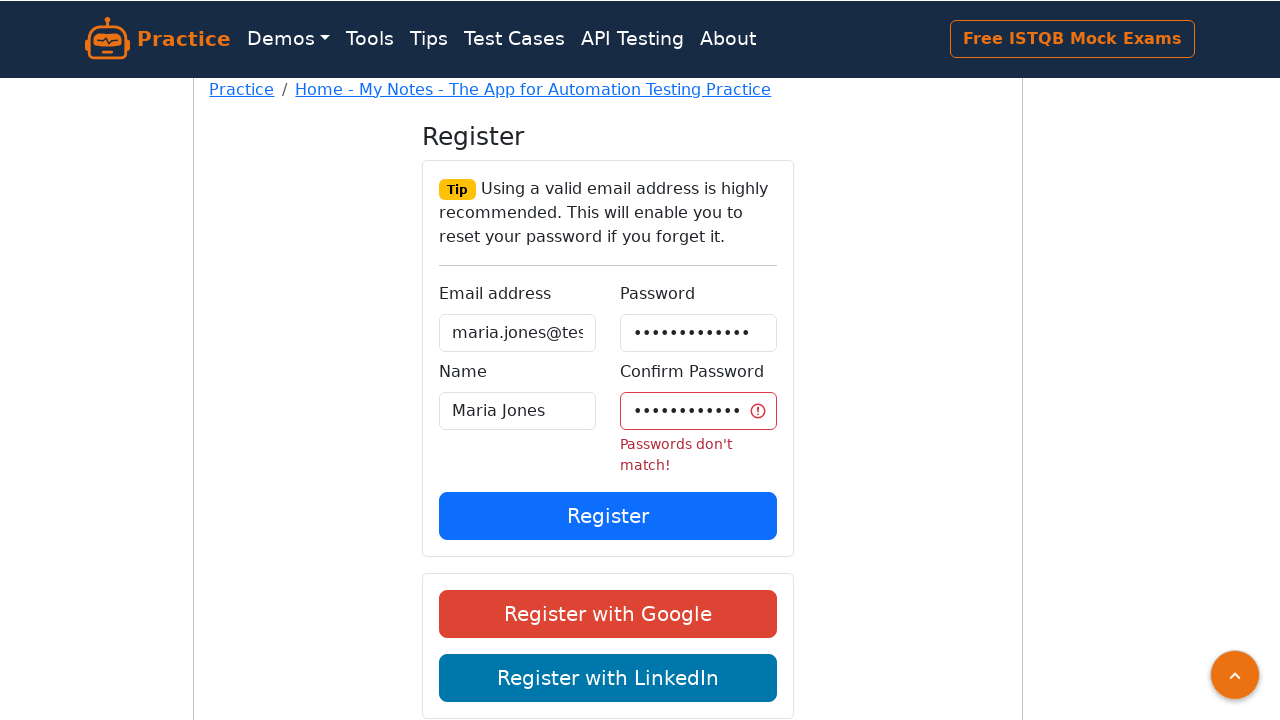

Password mismatch error message appeared
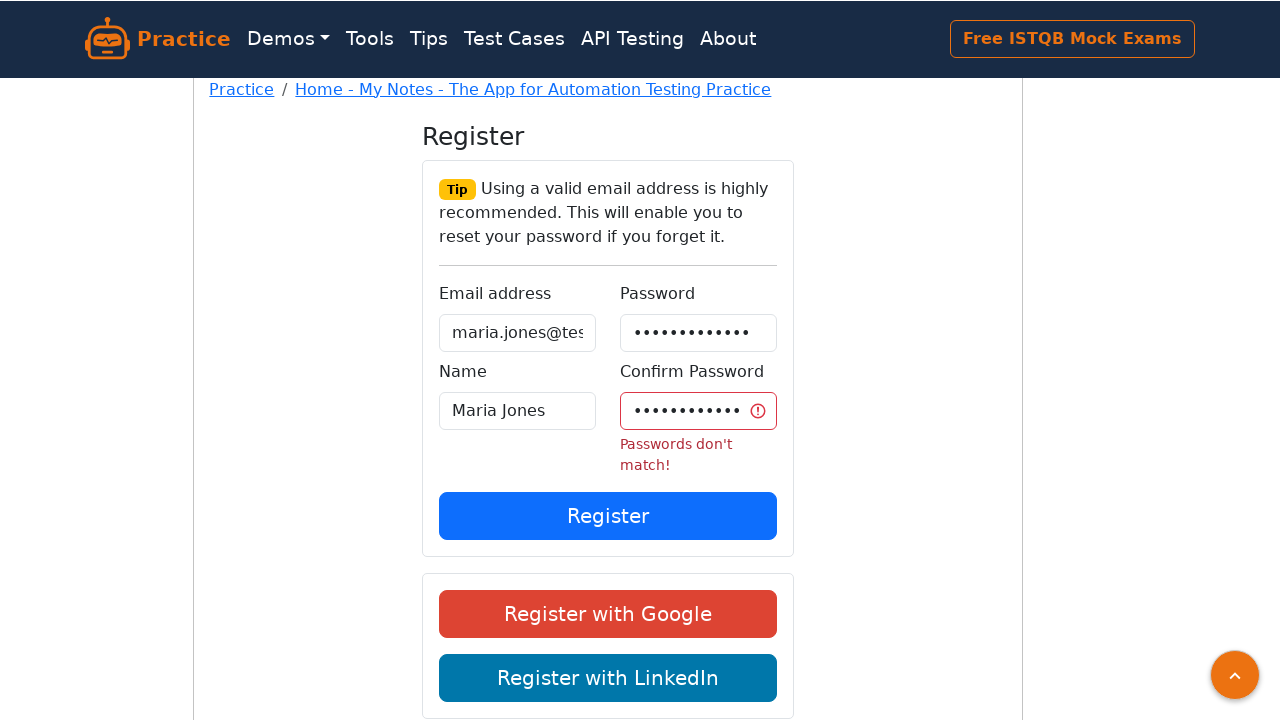

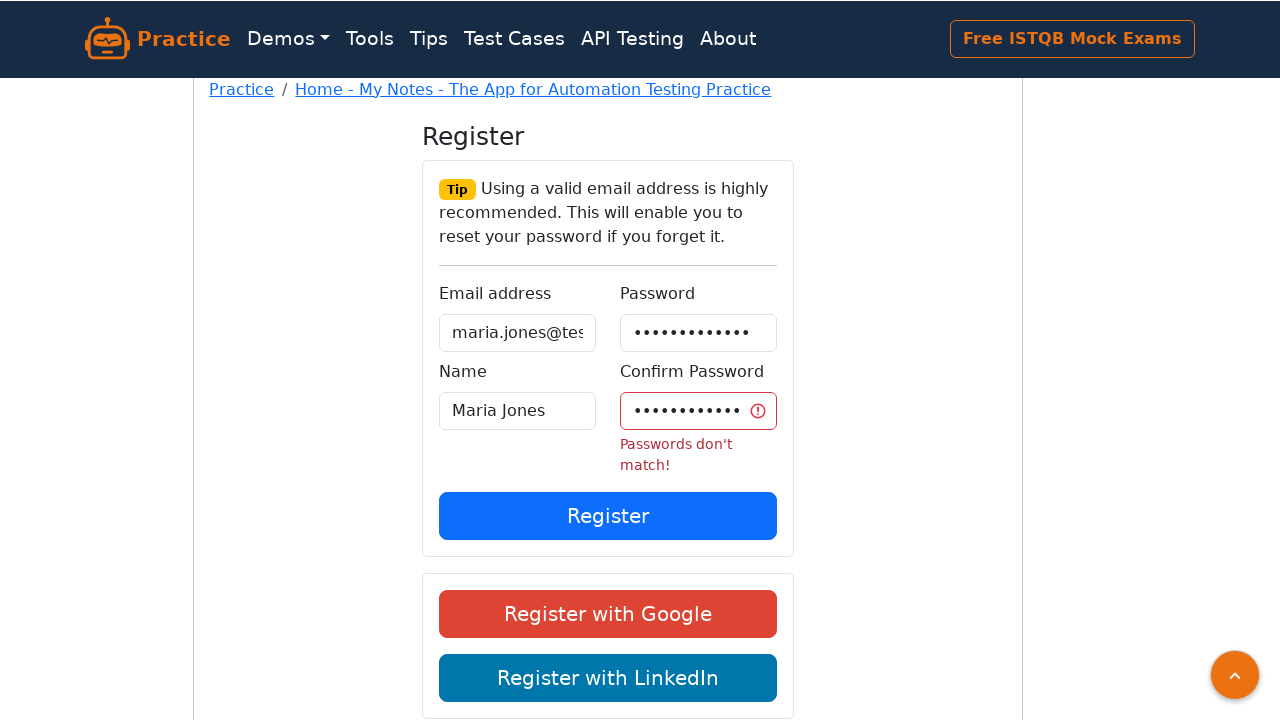